Opens the GitHub homepage and maximizes the browser window

Starting URL: https://github.com/

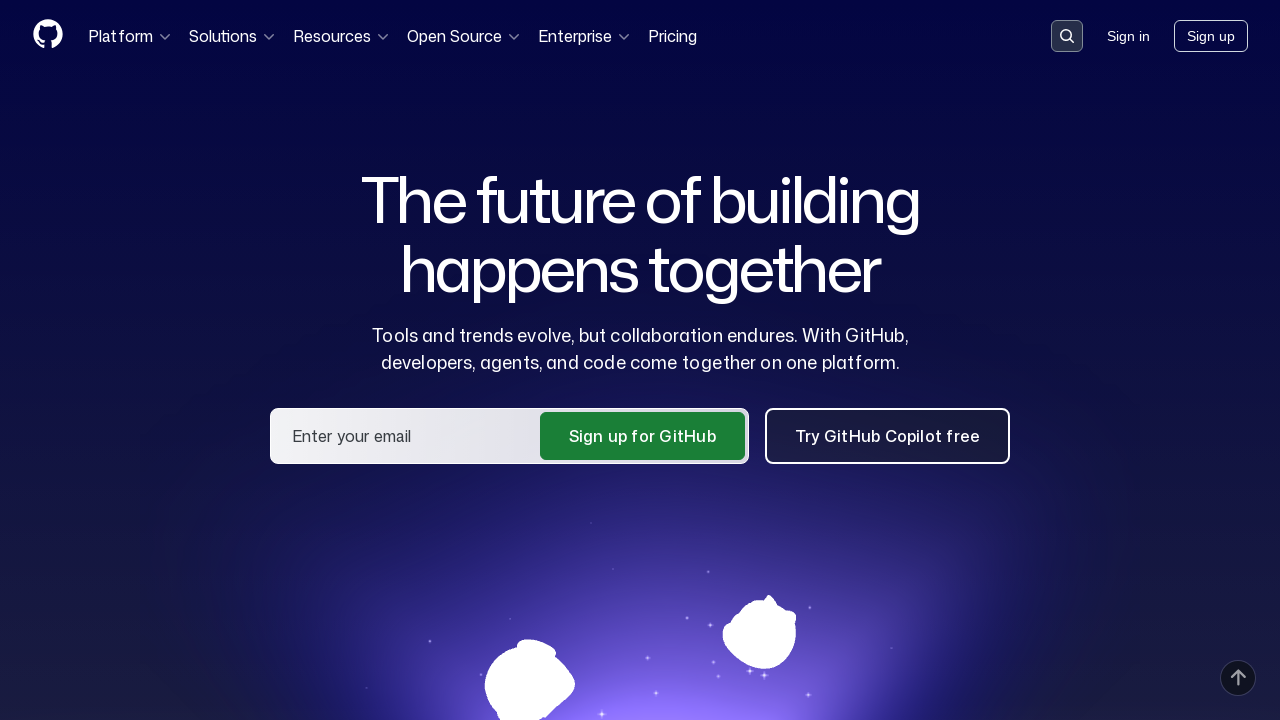

Maximized browser window to 1920x1080
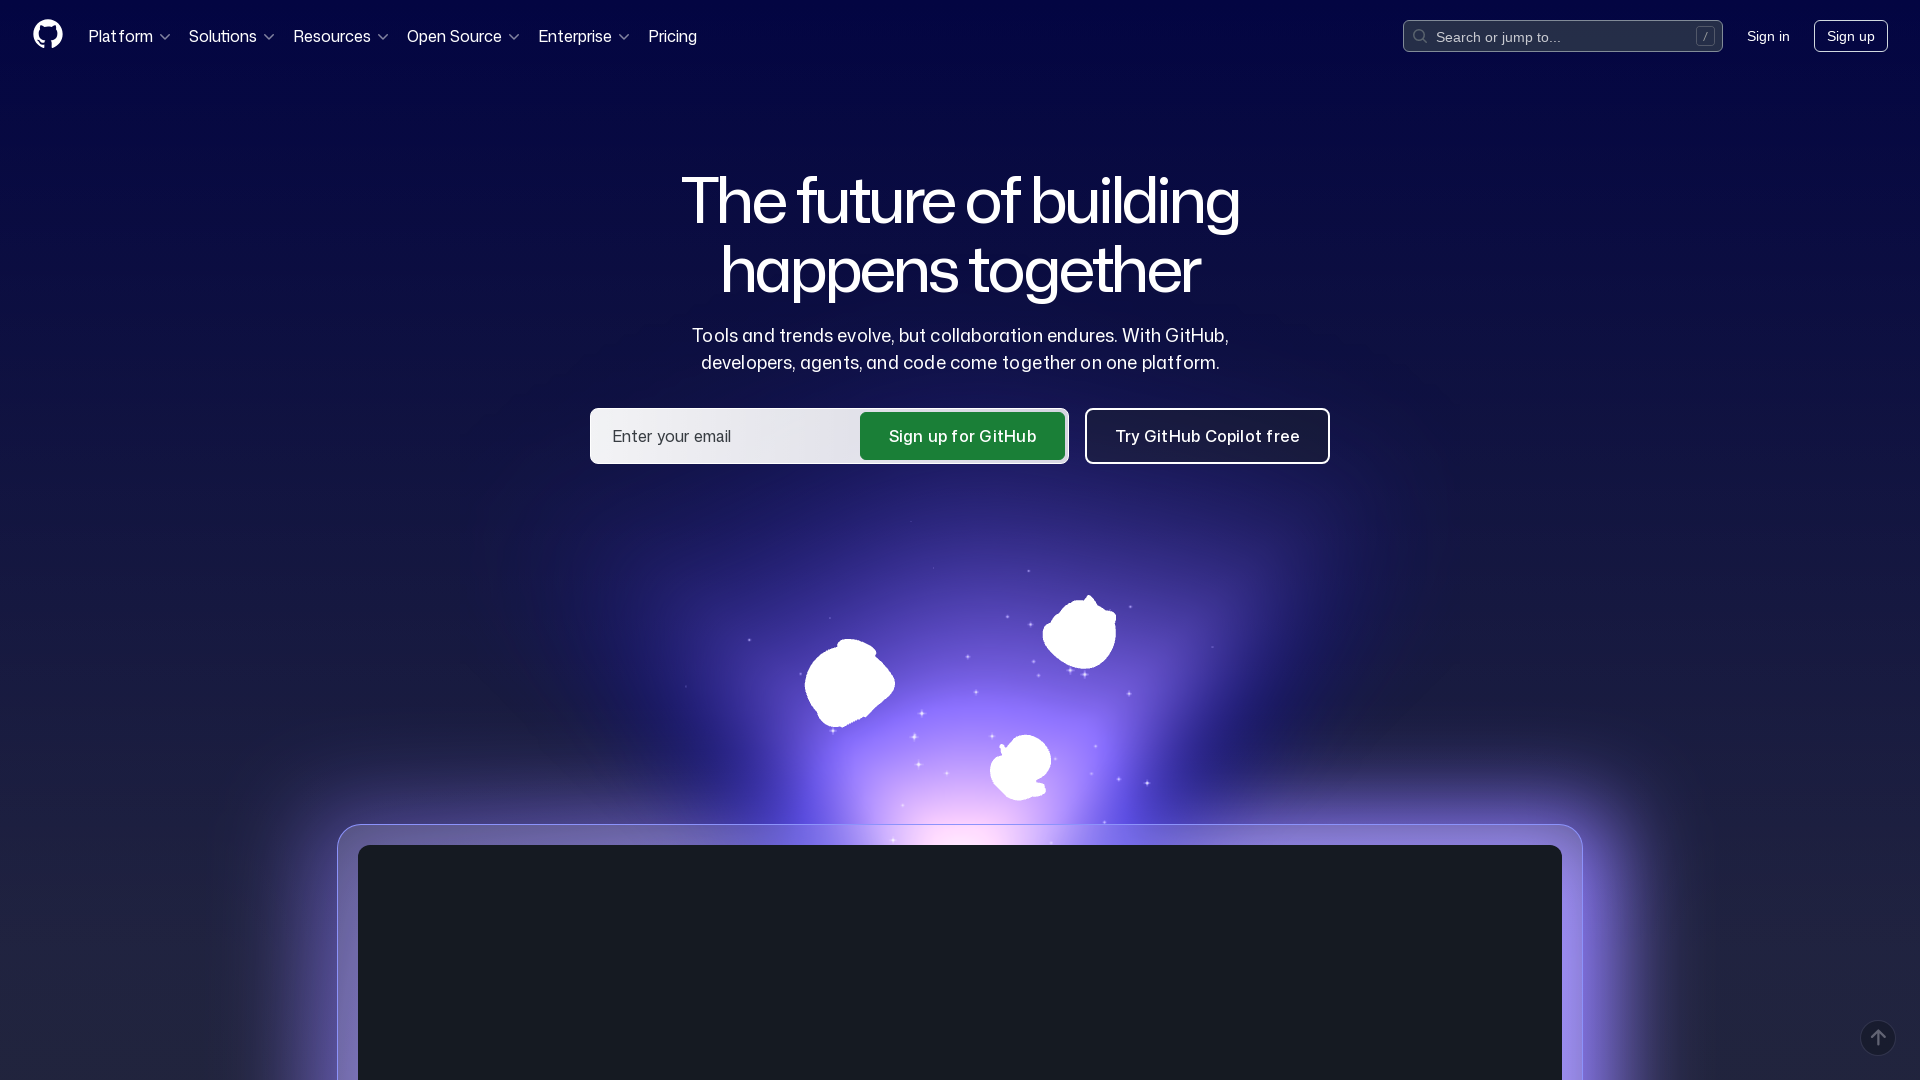

GitHub homepage fully loaded (domcontentloaded)
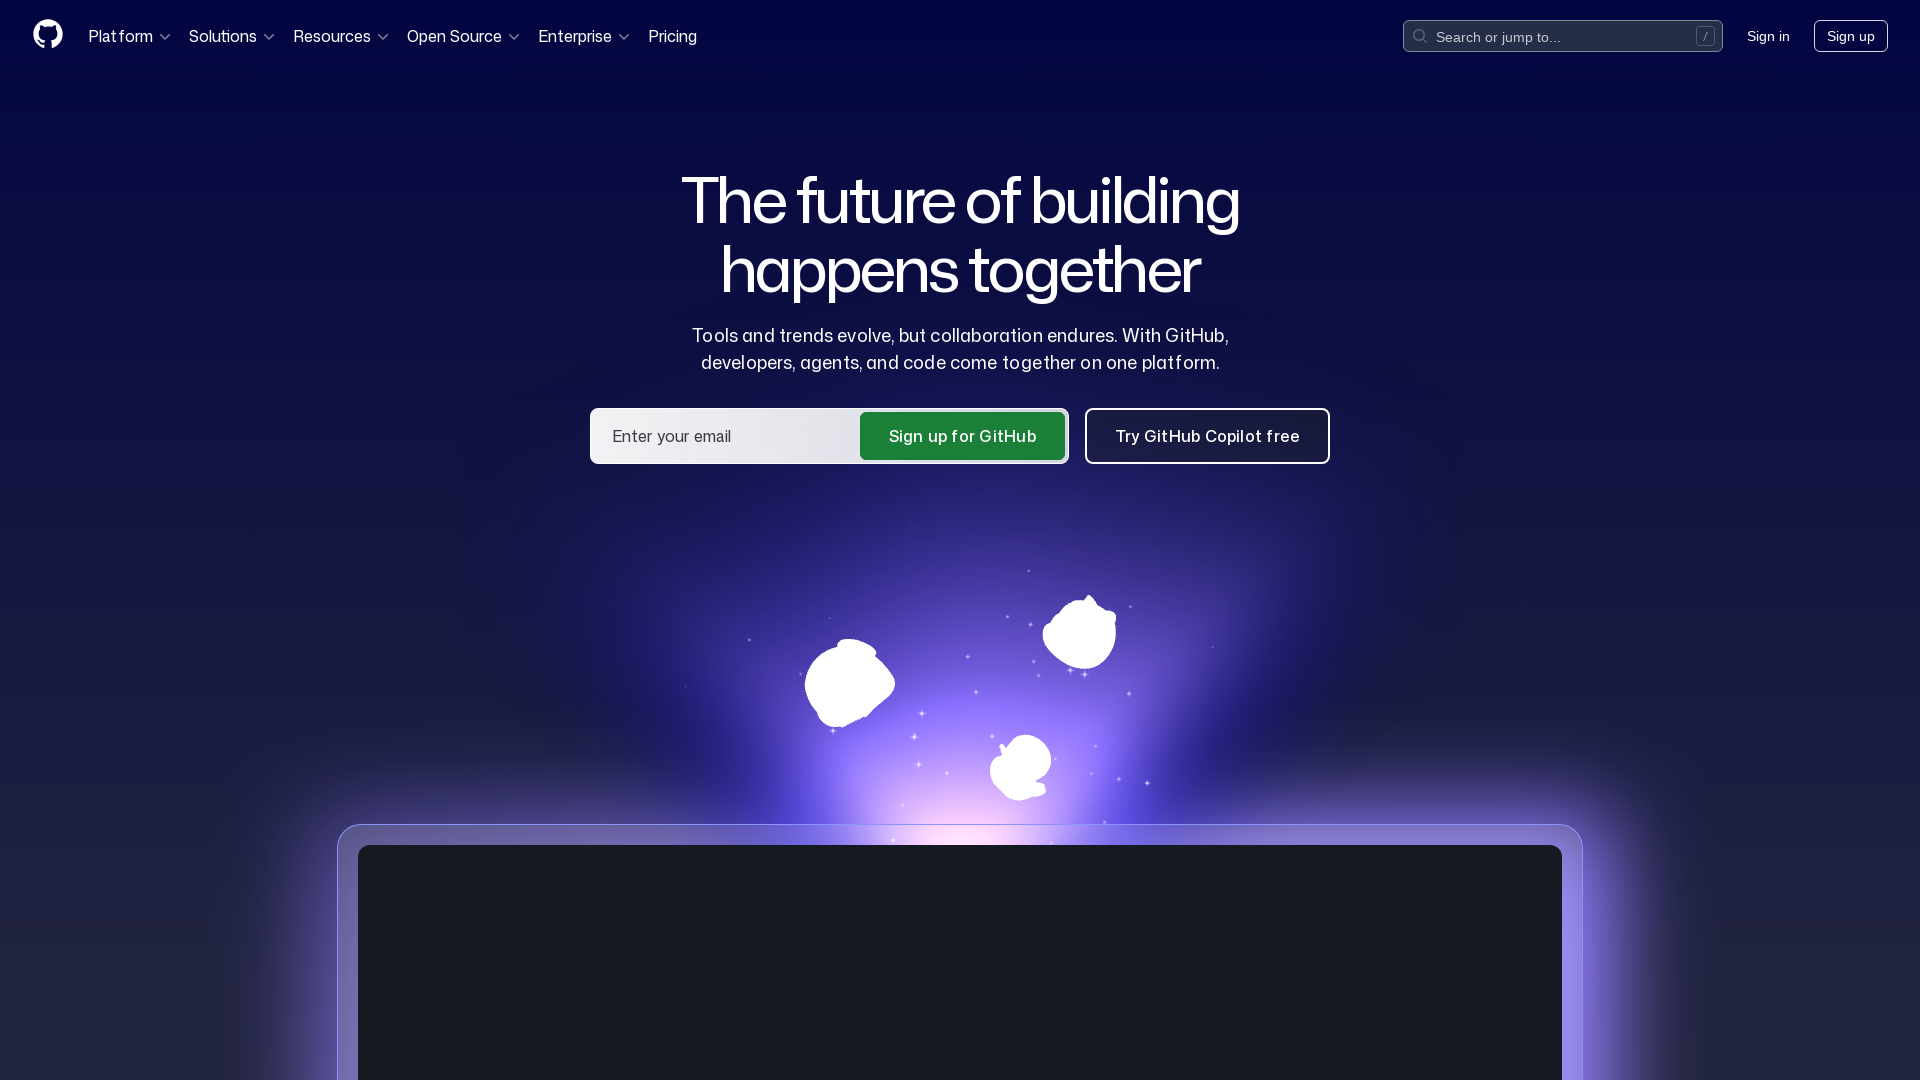

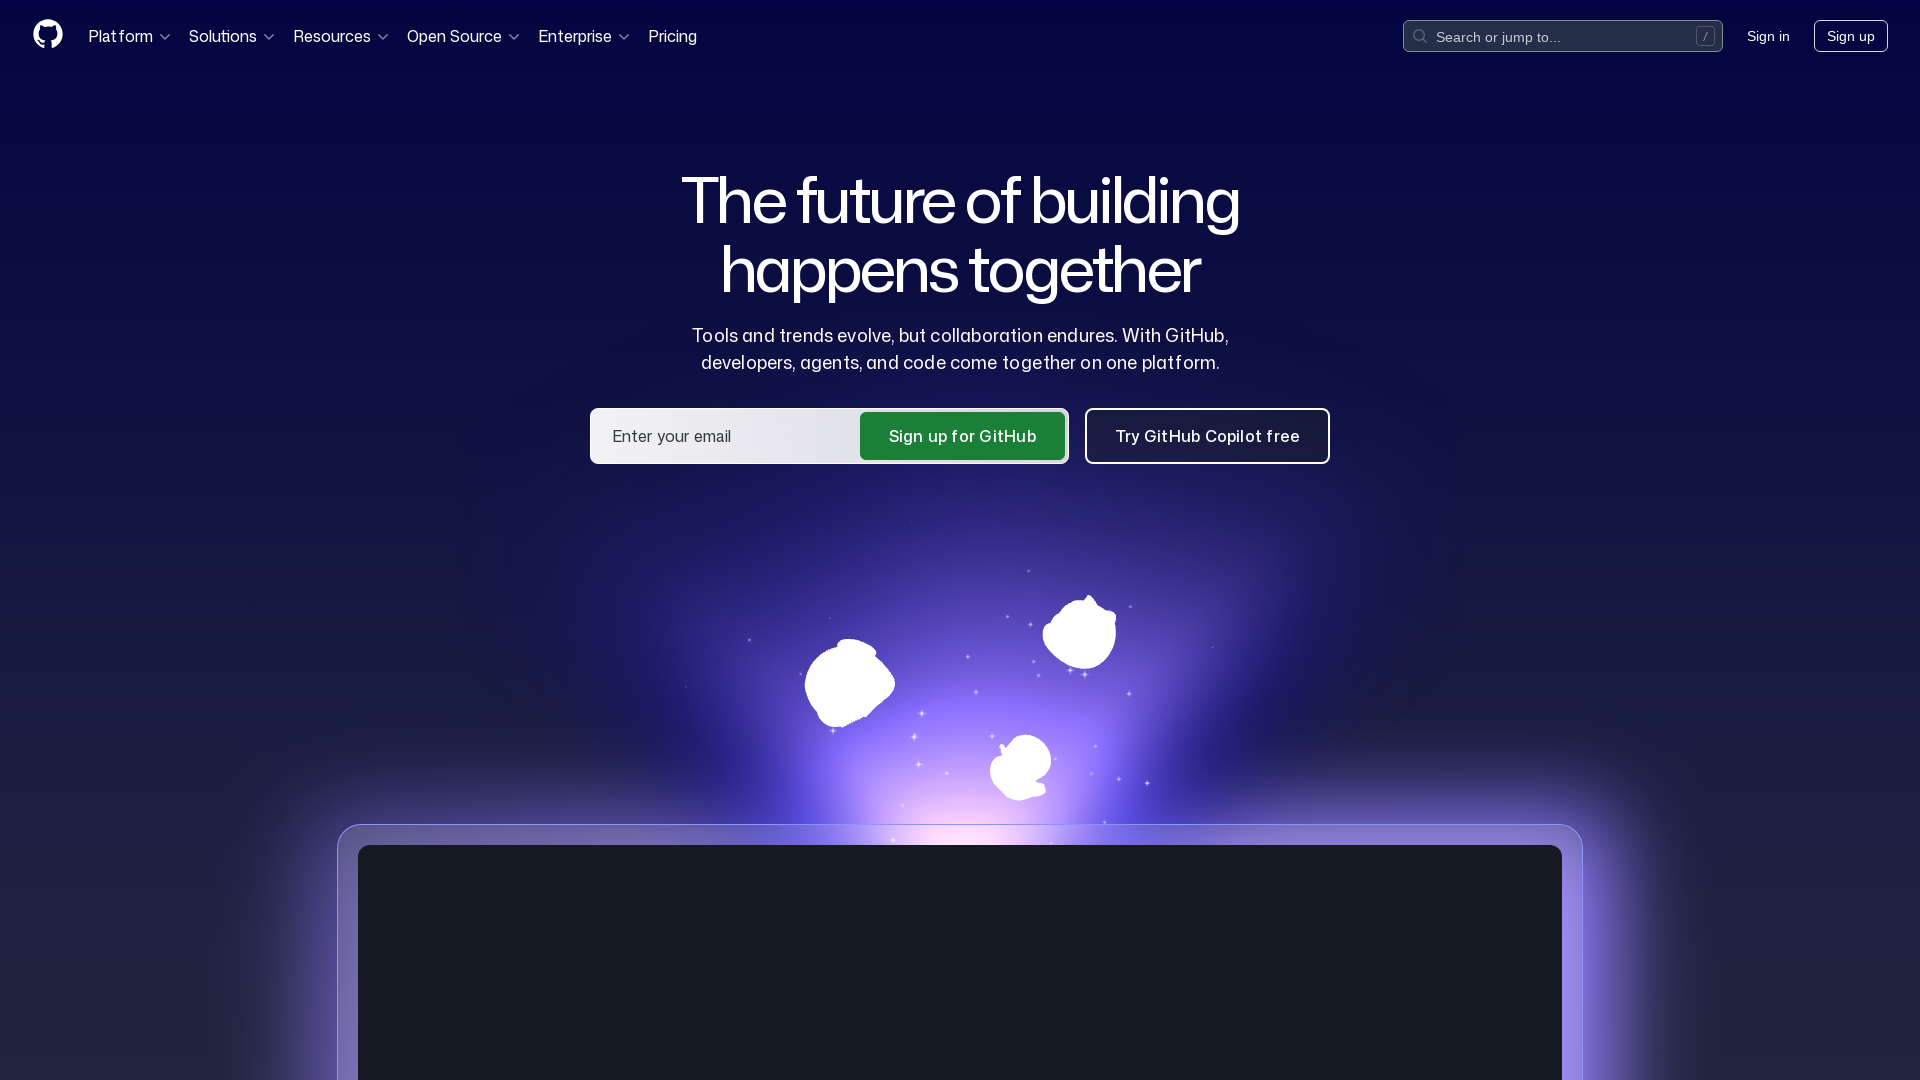